Tests property registration functionality by navigating from main page to form, filling out property details, and verifying the registration was successful by checking the property count and searching for the new property.

Starting URL: https://gma3561.github.io/The-realty_hasia/

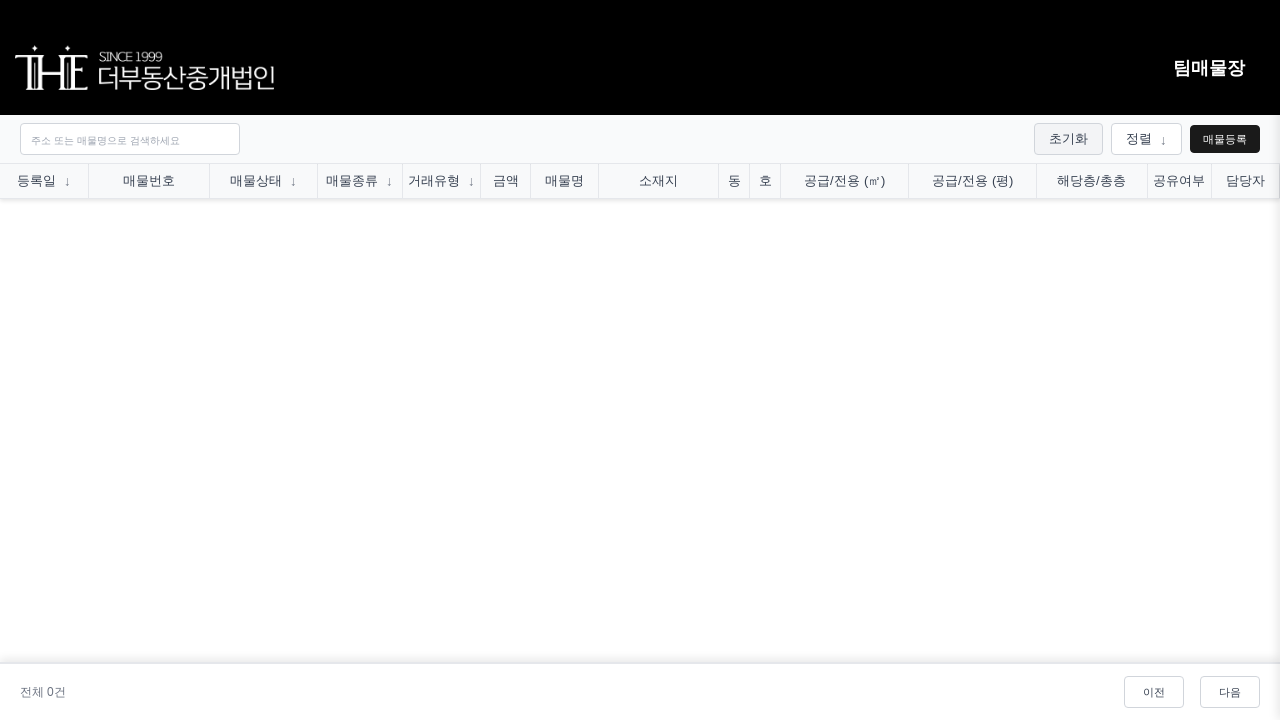

Data table loaded successfully
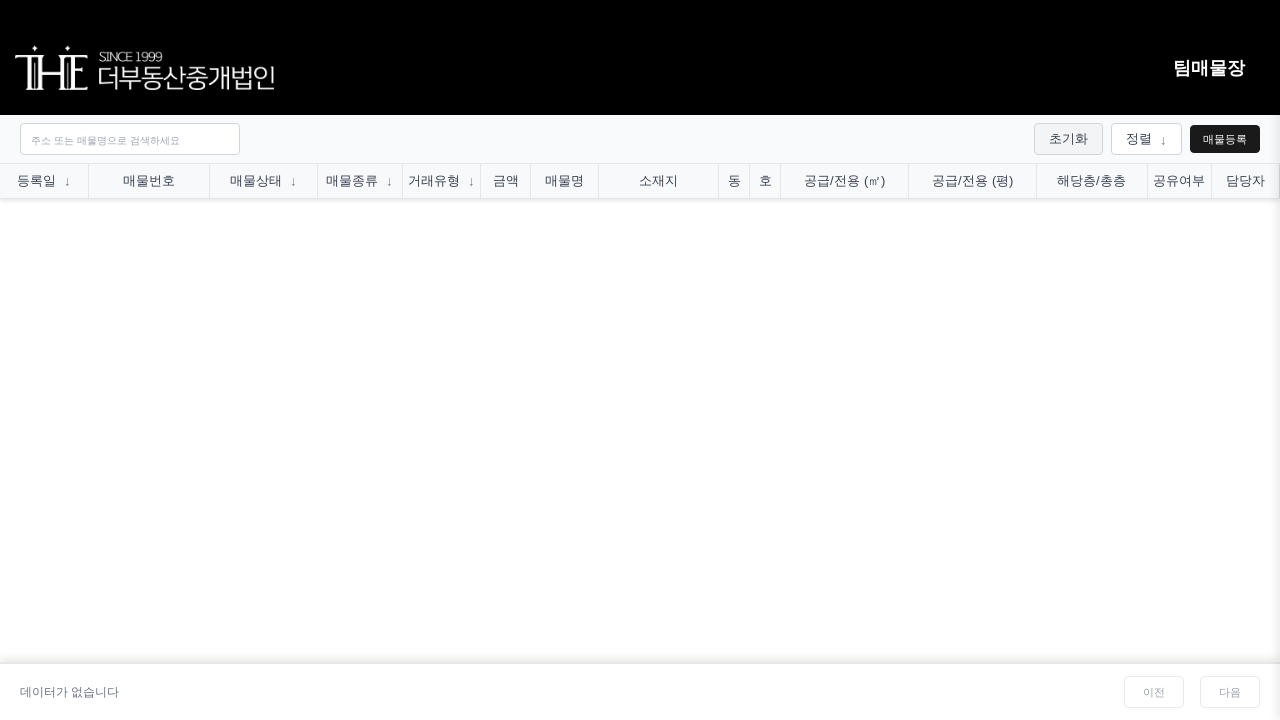

Clicked primary button to navigate to property registration form at (1225, 139) on .btn-primary
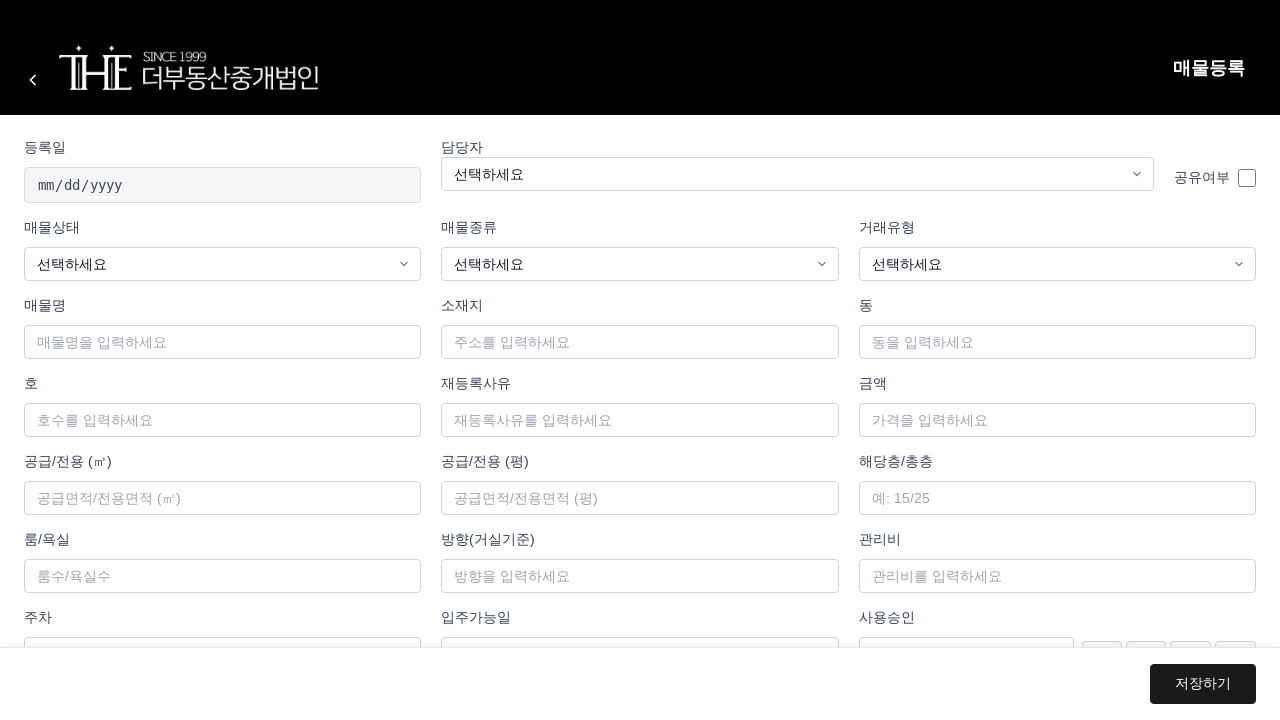

Successfully navigated to form.html page
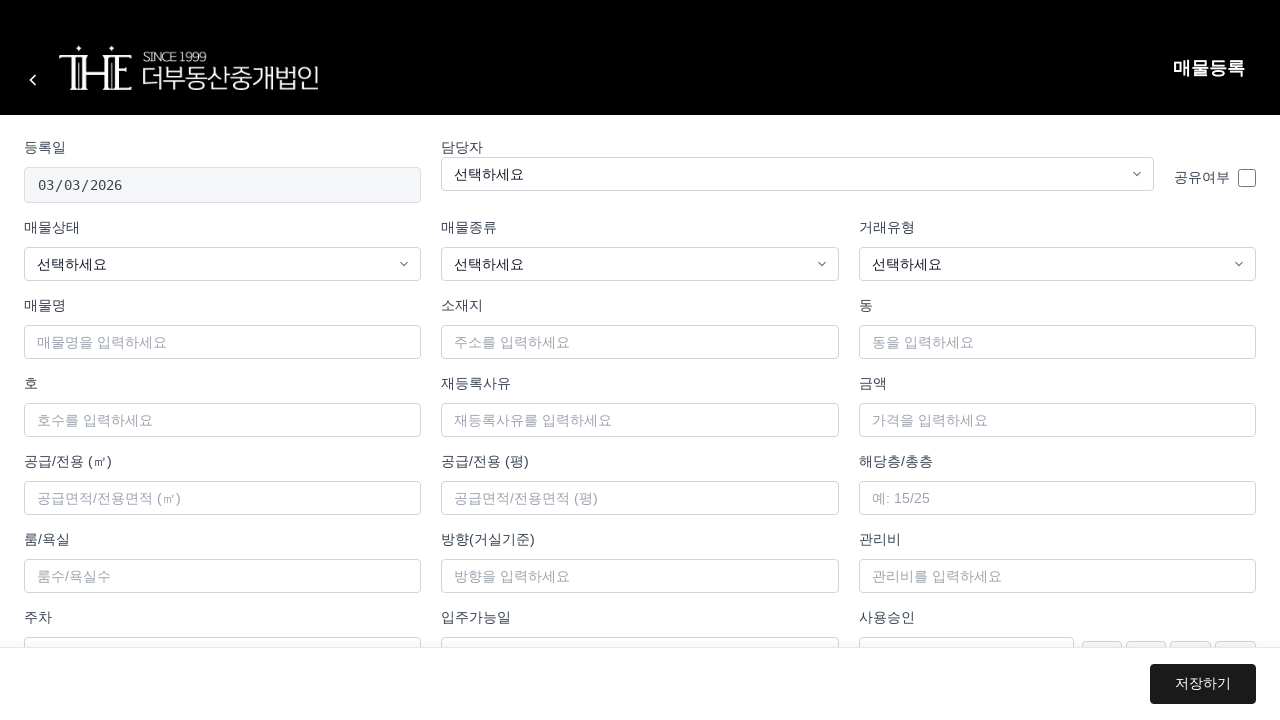

Form container loaded
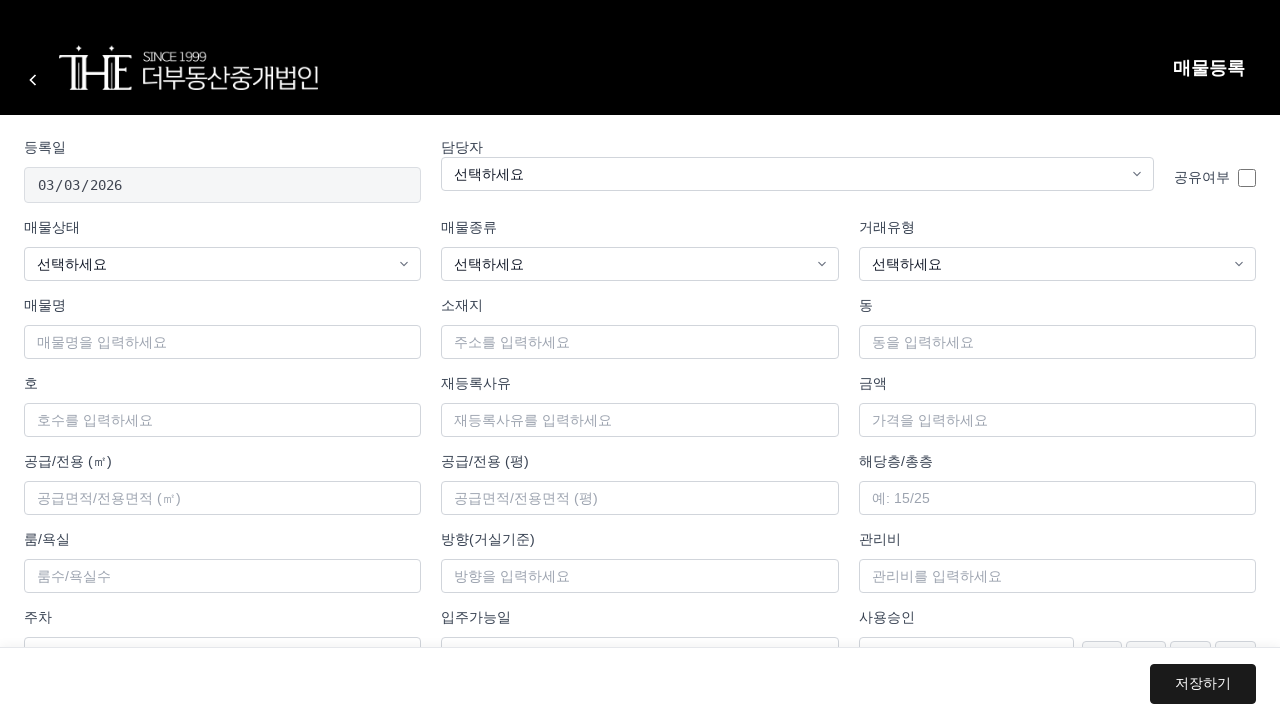

Entered property name: 'AutoTest_Property_12345' on #propertyName
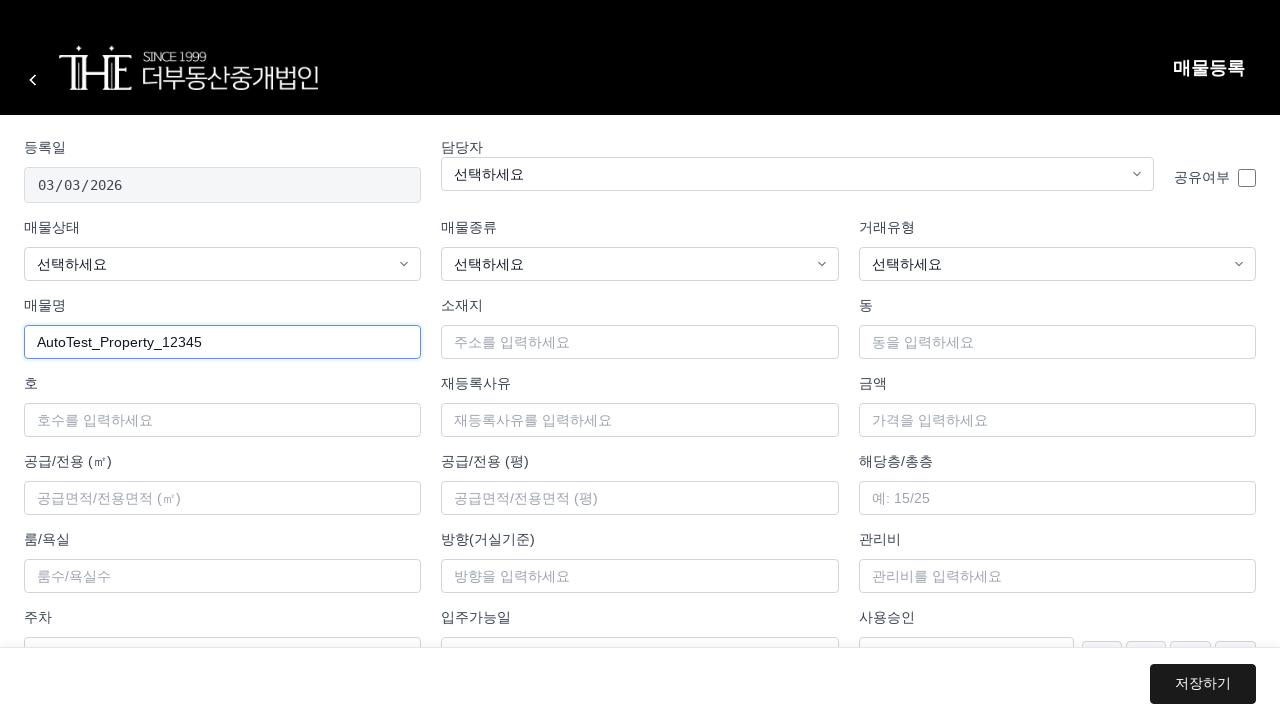

Selected manager: '김규민' on #manager
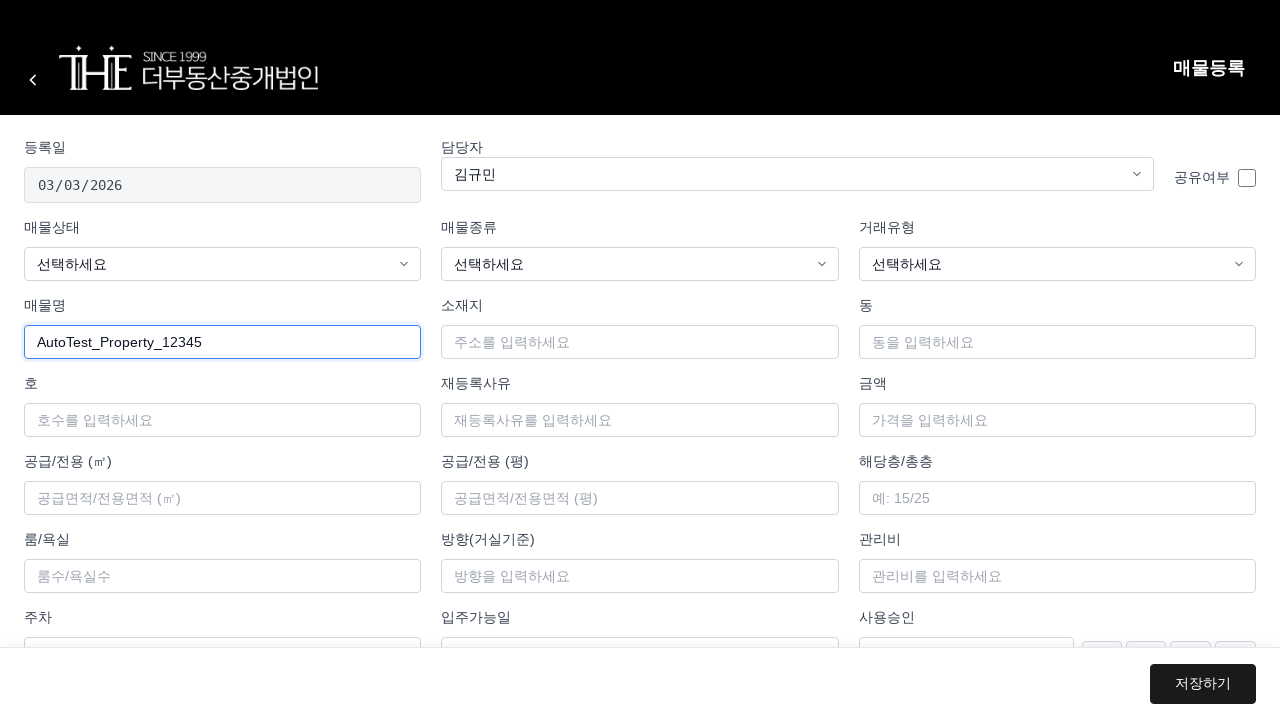

Selected status: '거래가능' on #status
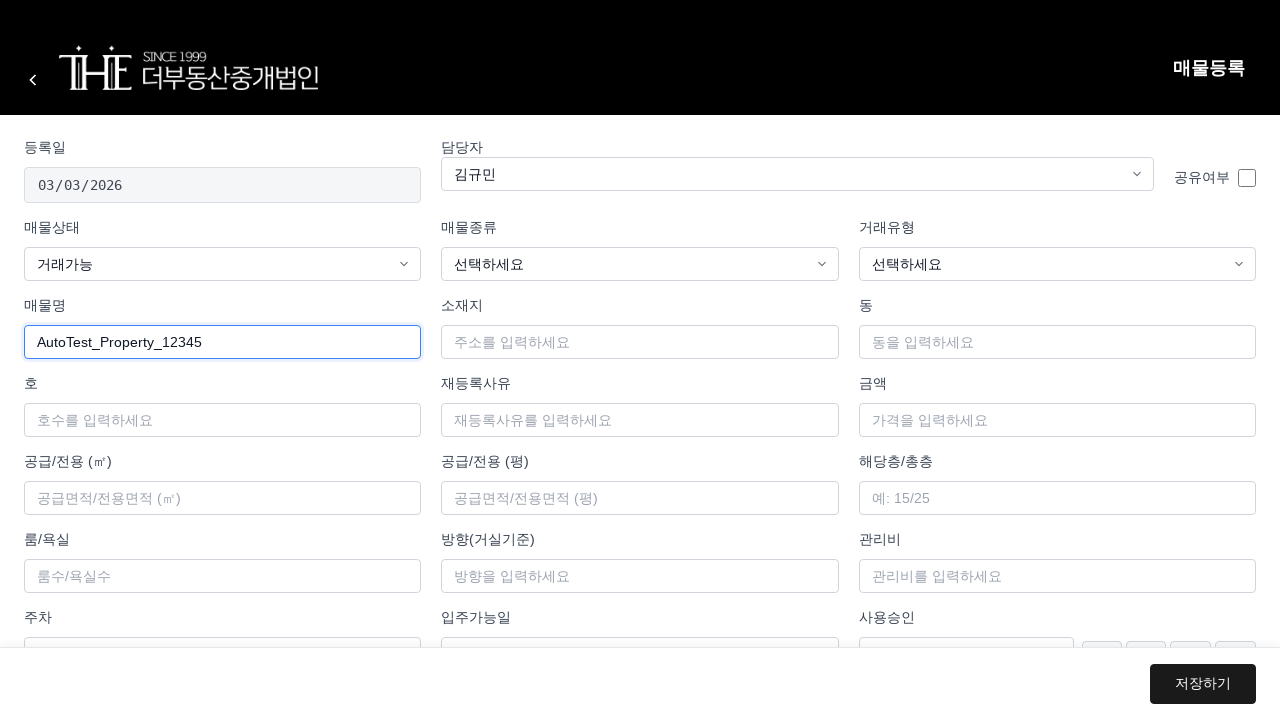

Selected property type: '아파트' on #propertyType
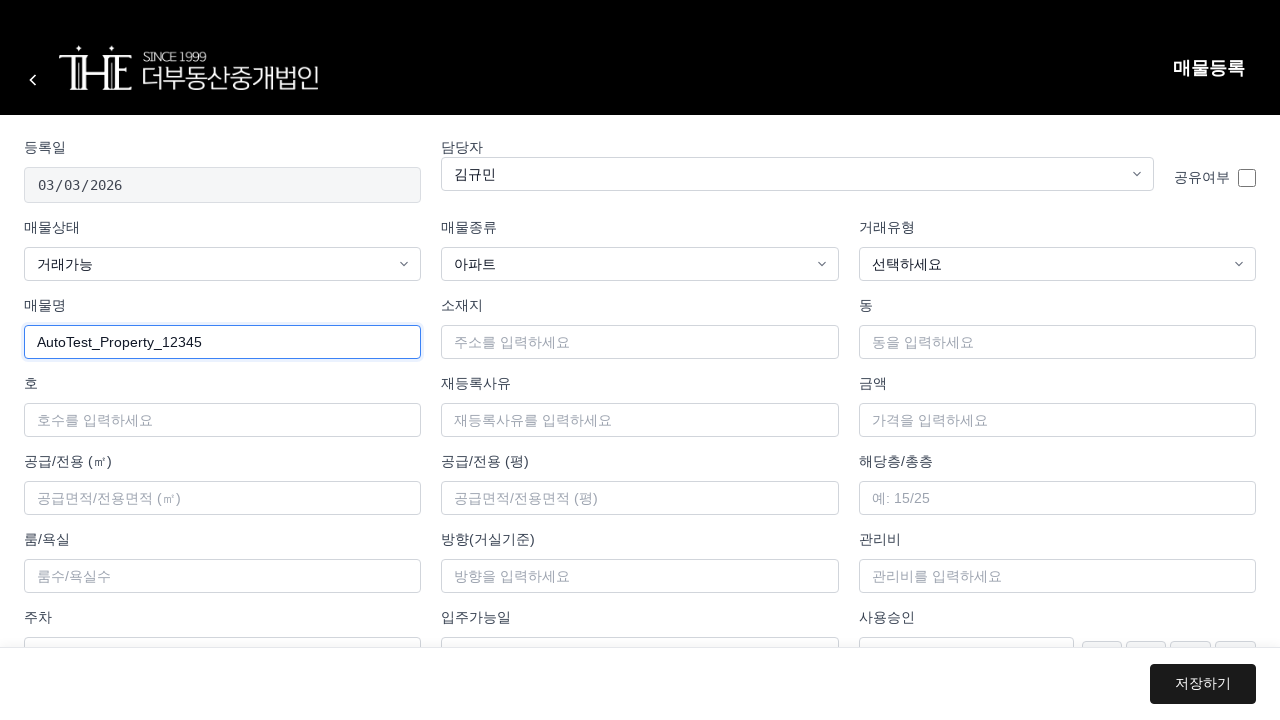

Selected trade type: '매매' on #tradeType
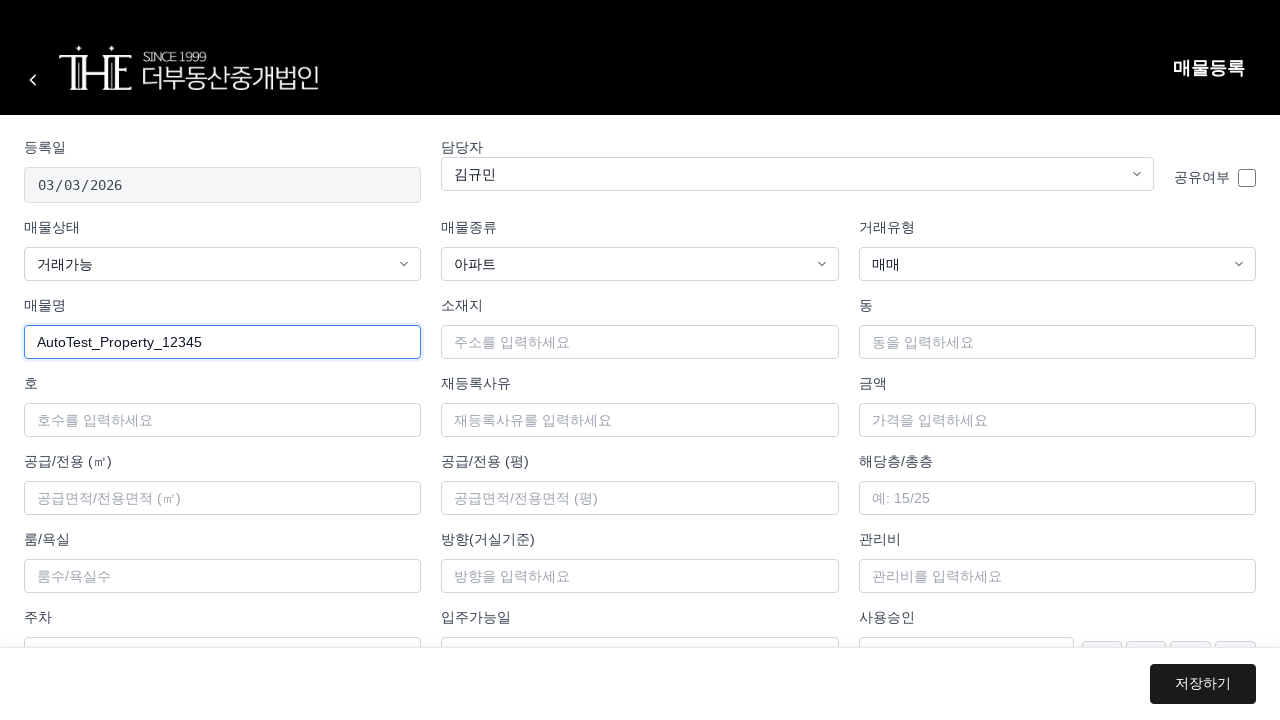

Entered address: '서울시 테스트구 자동화동 123-45' on #address
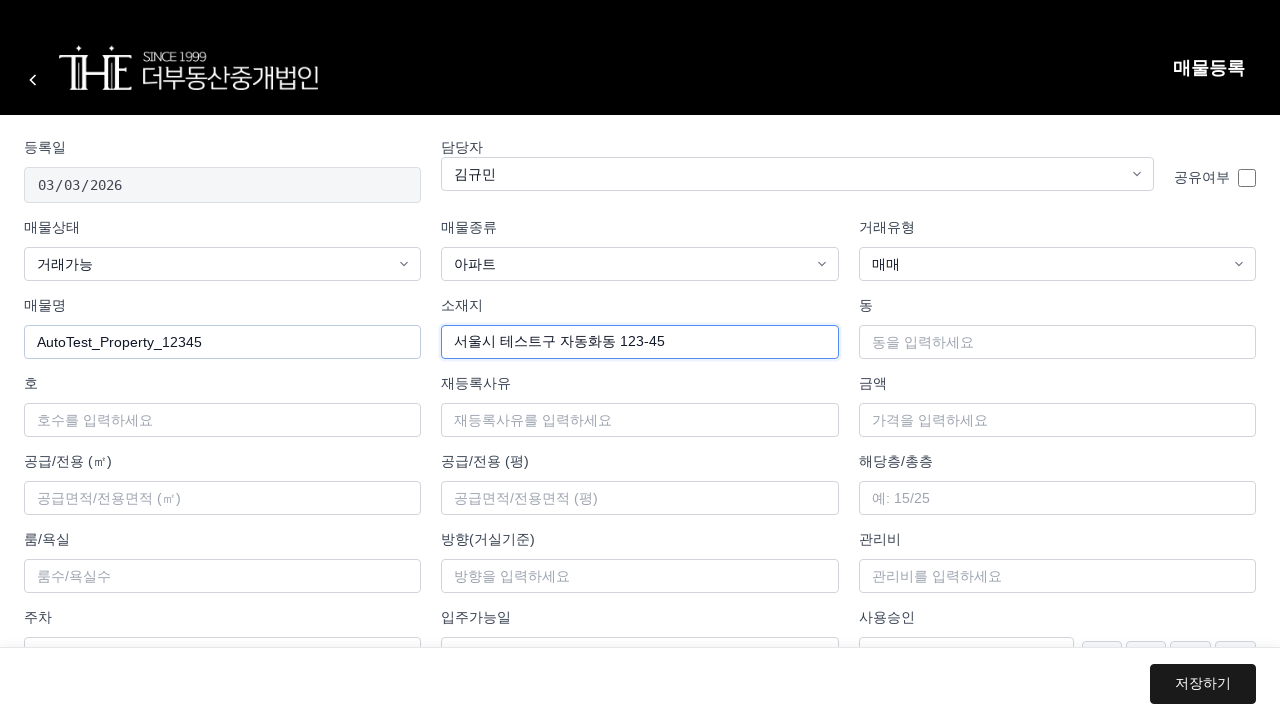

Entered price: '30,000' on #price
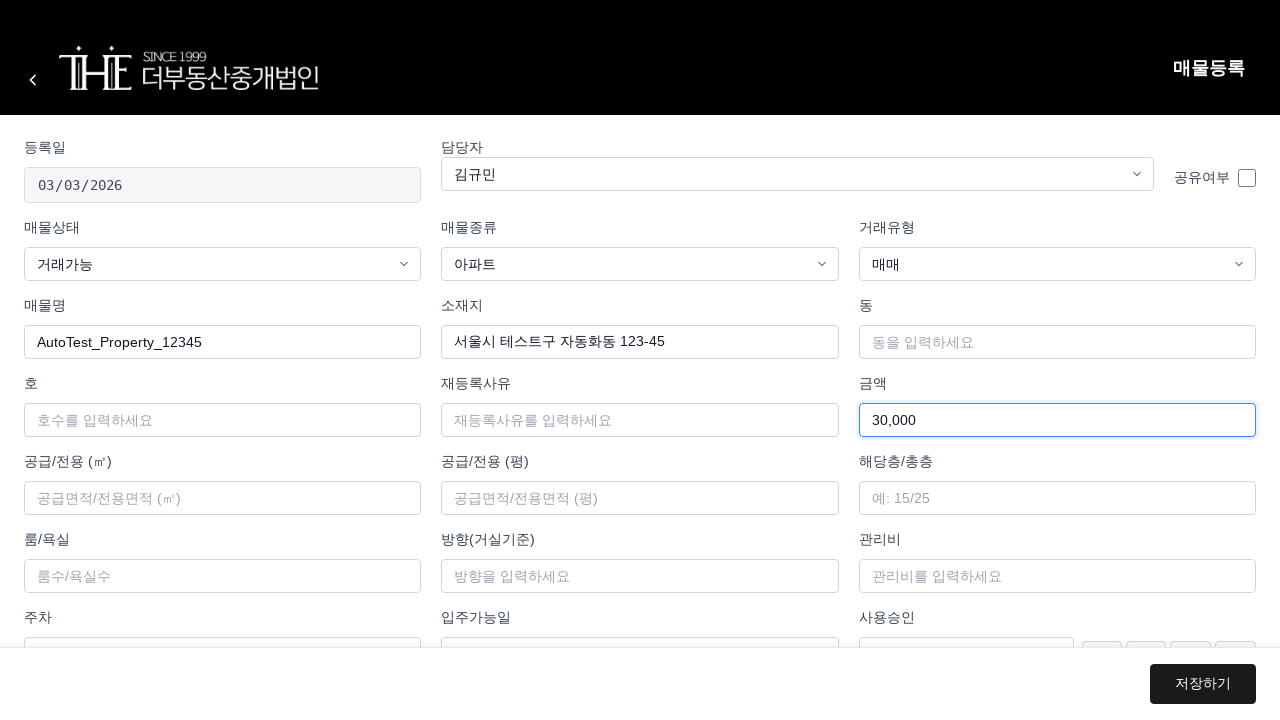

Set up dialog handler to accept any dialogs
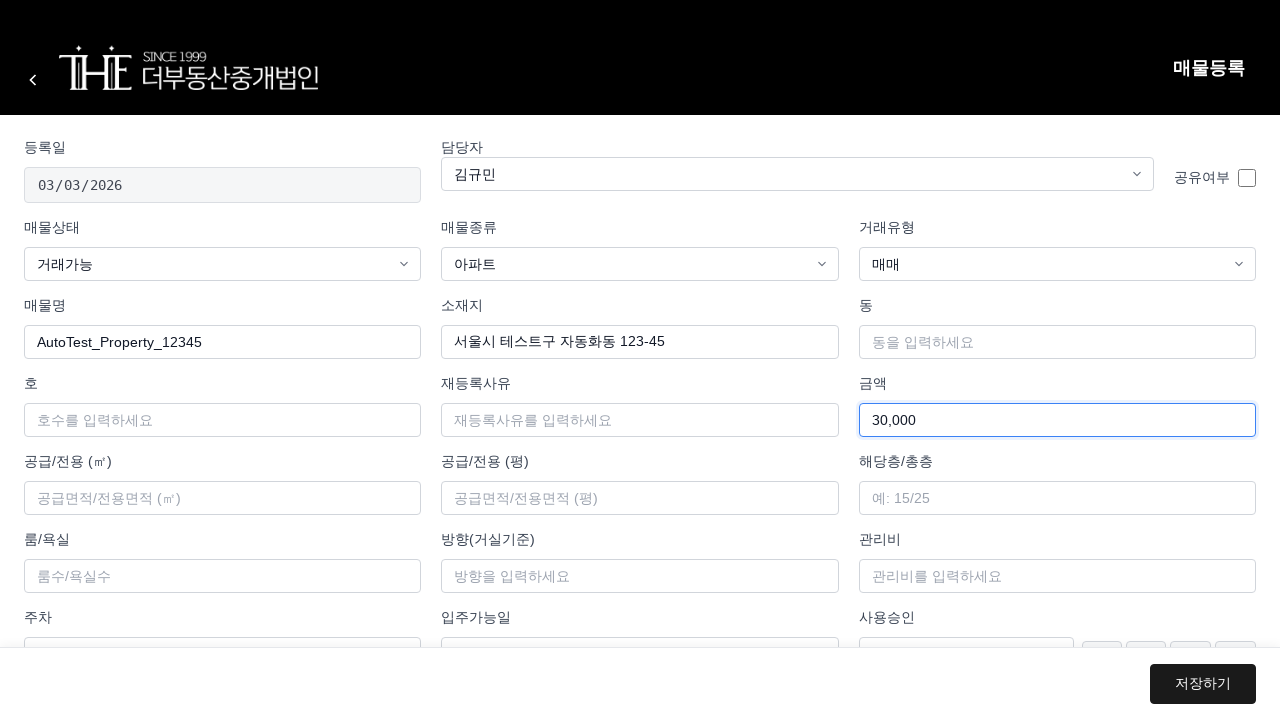

Clicked save button to submit property registration at (1203, 684) on .btn-save
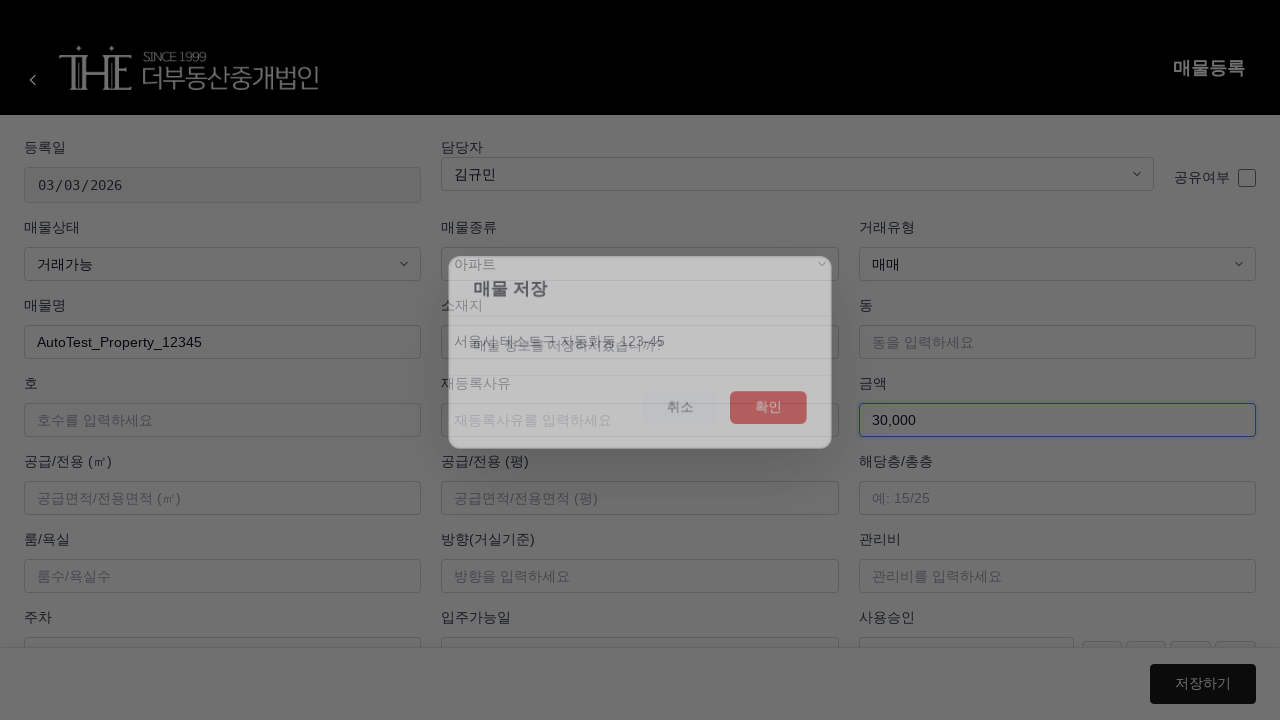

Waited for property registration processing
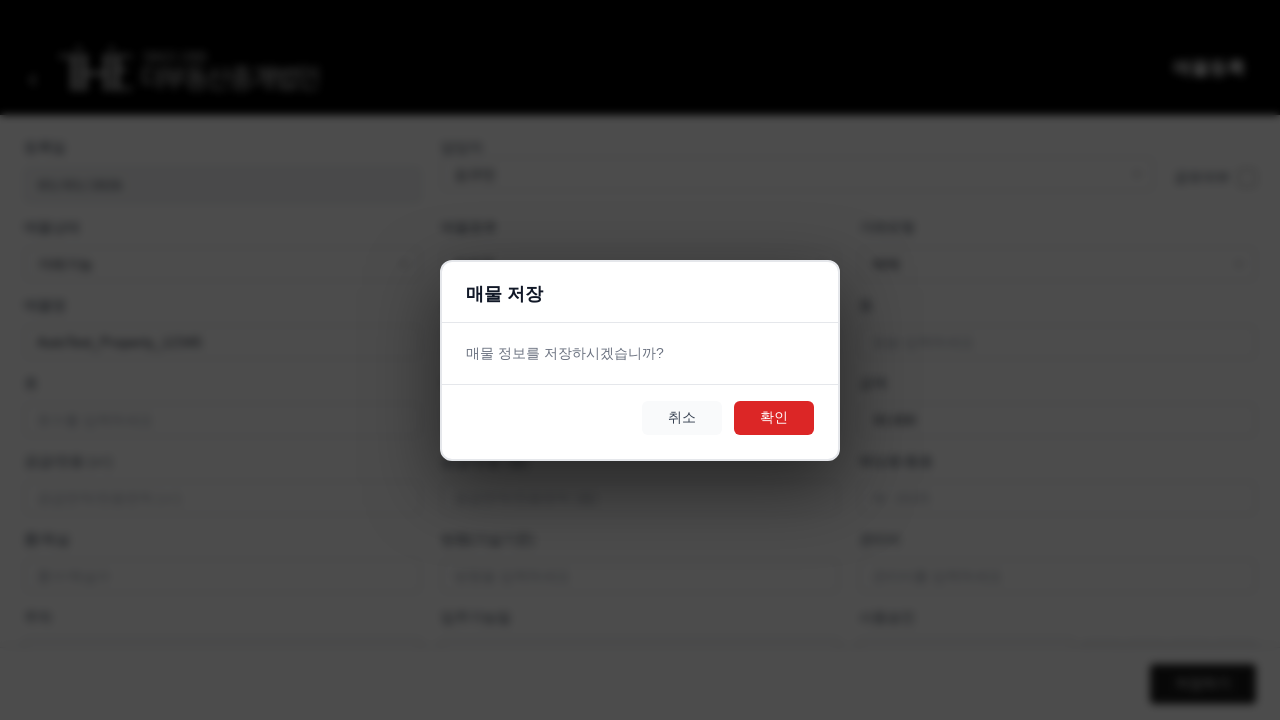

Navigated back to main page
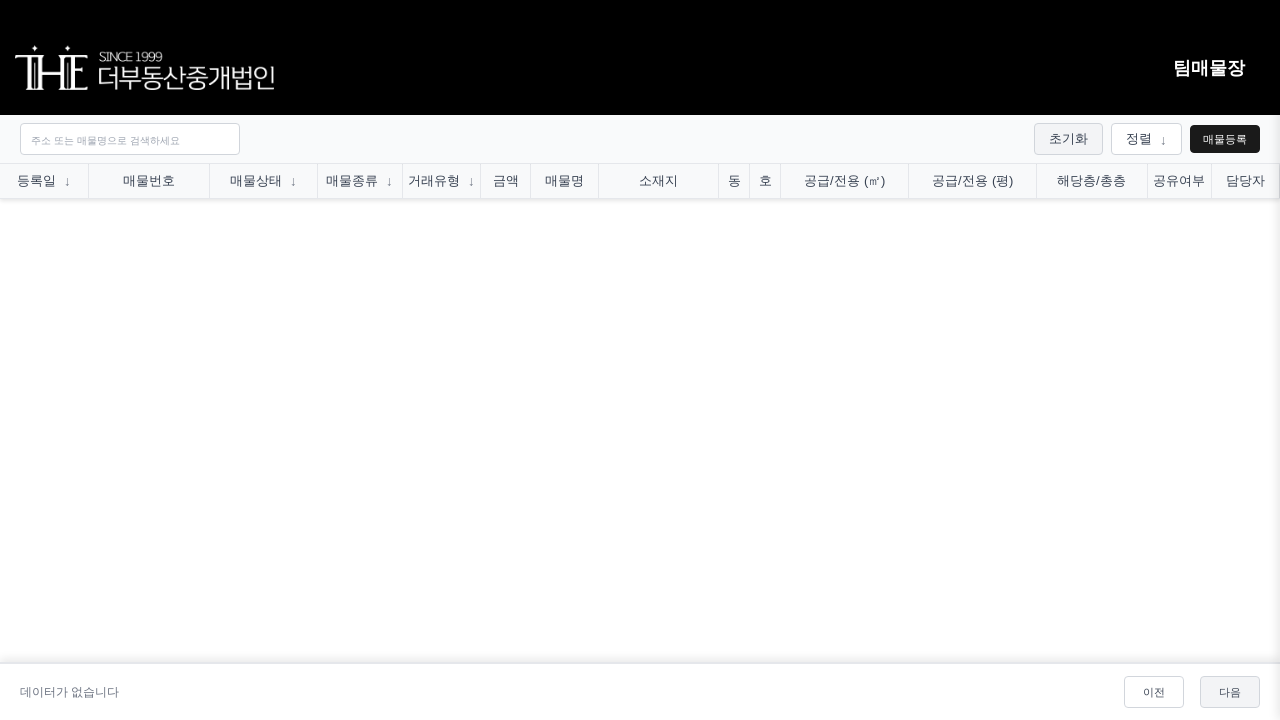

Data table reloaded on main page
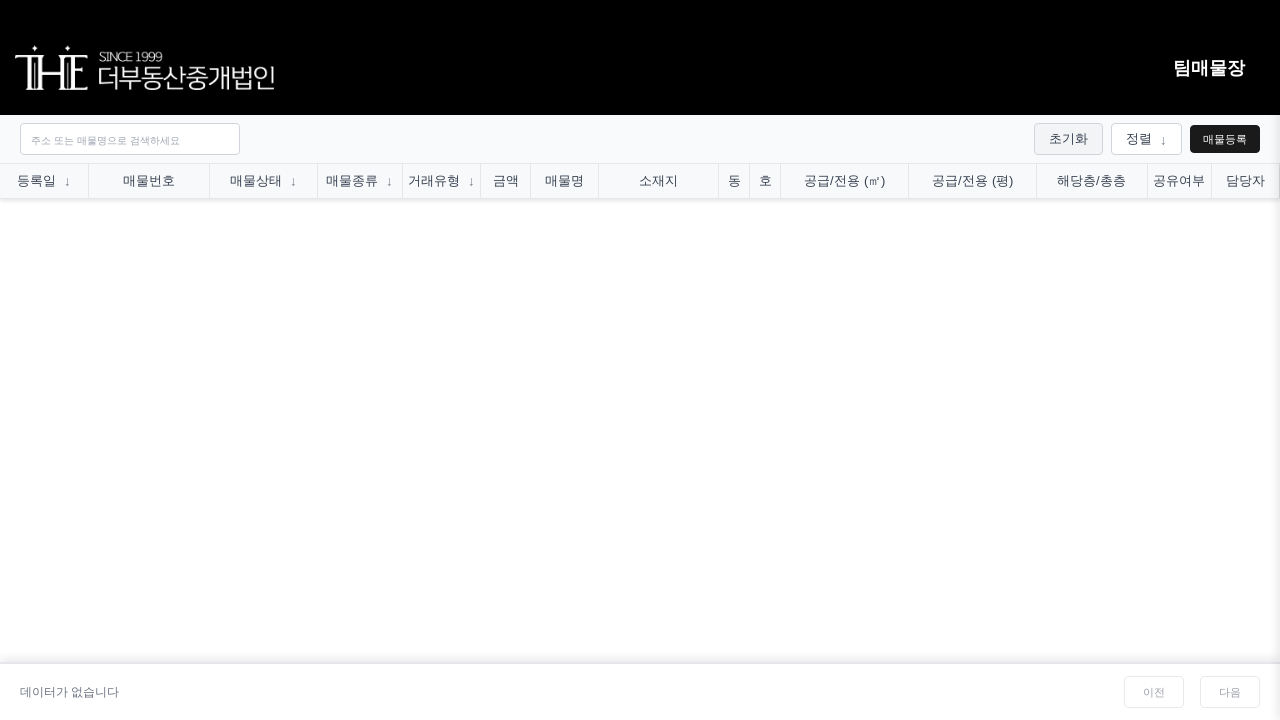

Entered search term: 'AutoTest_Property_12345' to verify registration on .search-input
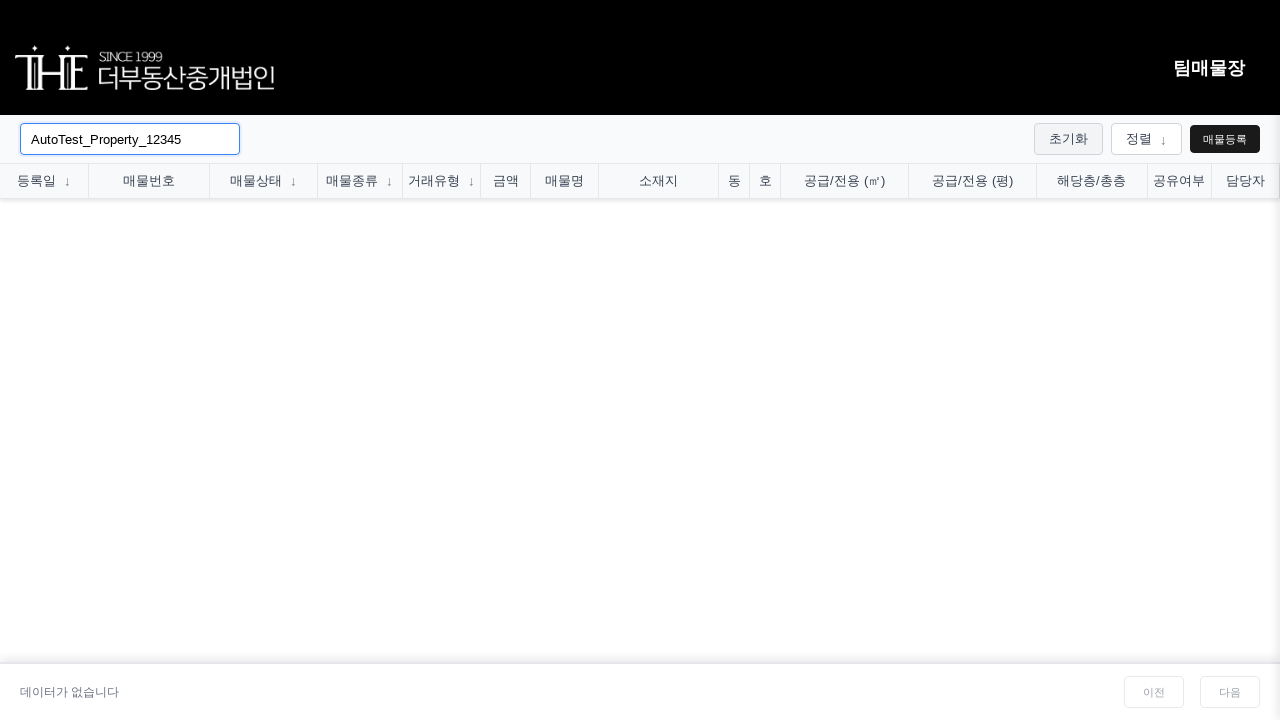

Waited for search results to load
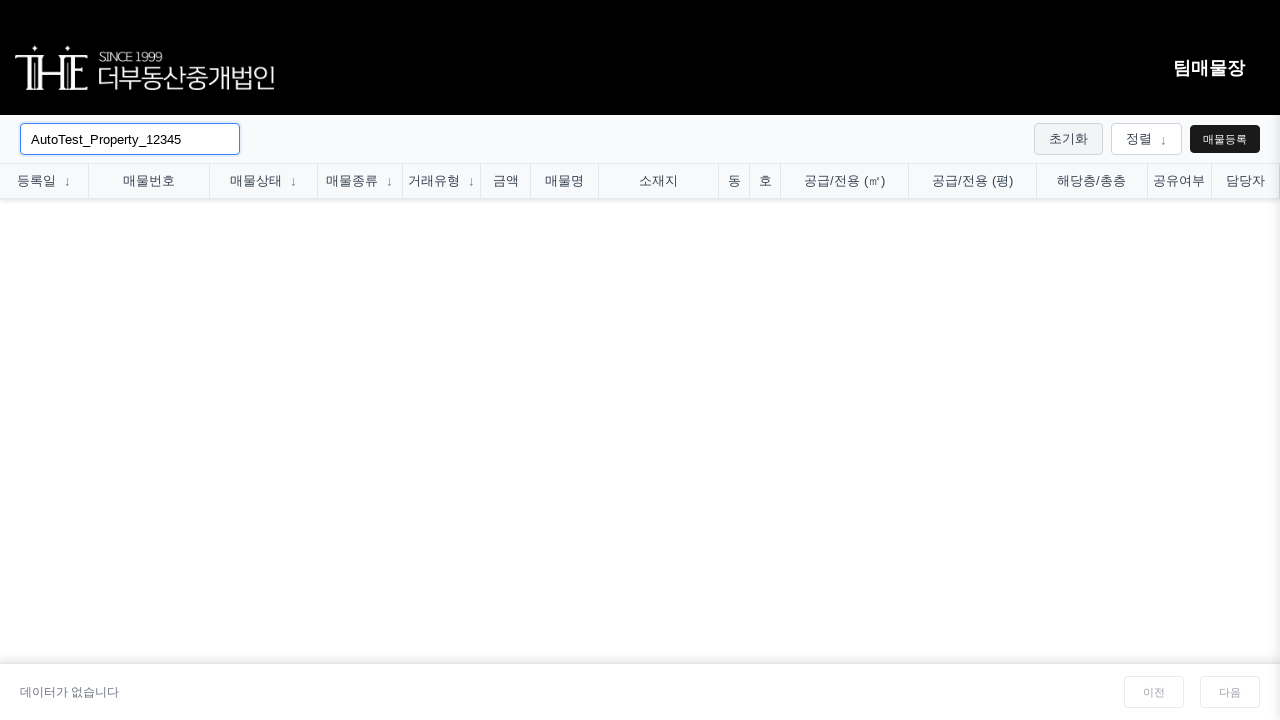

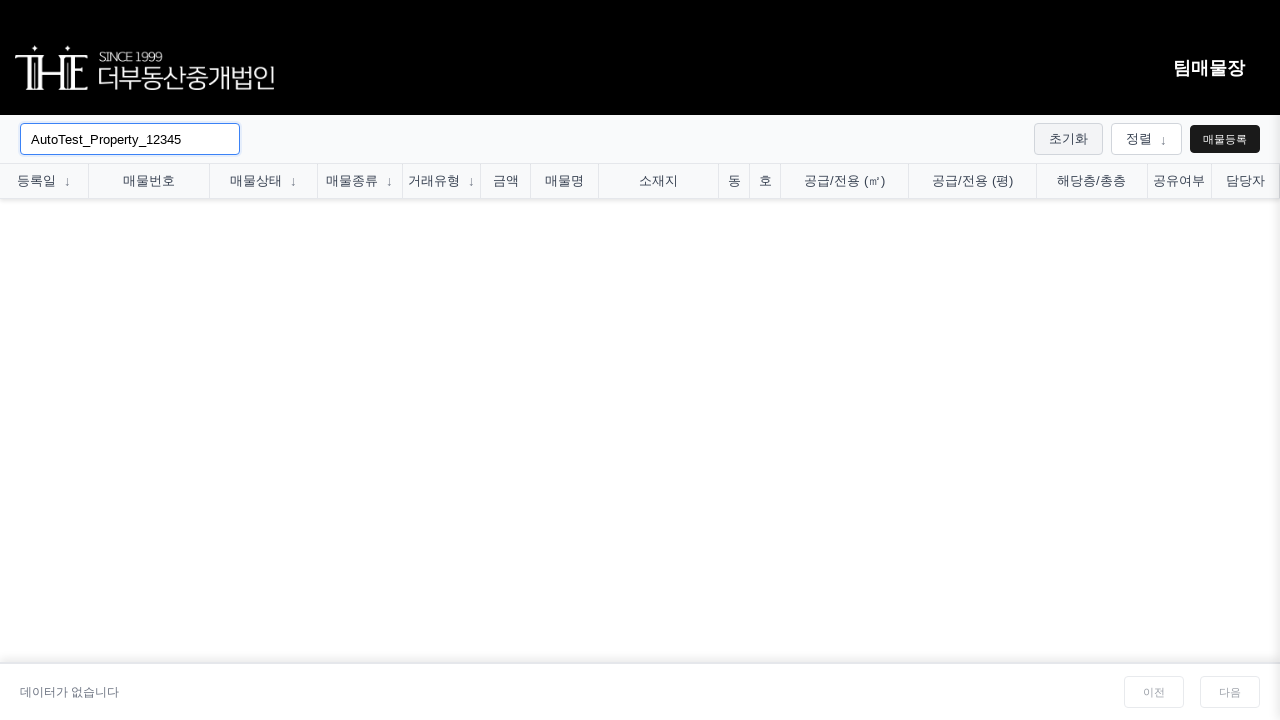